Navigates to YouTube homepage and maximizes the browser window, then retrieves the window position coordinates.

Starting URL: https://www.youtube.com/

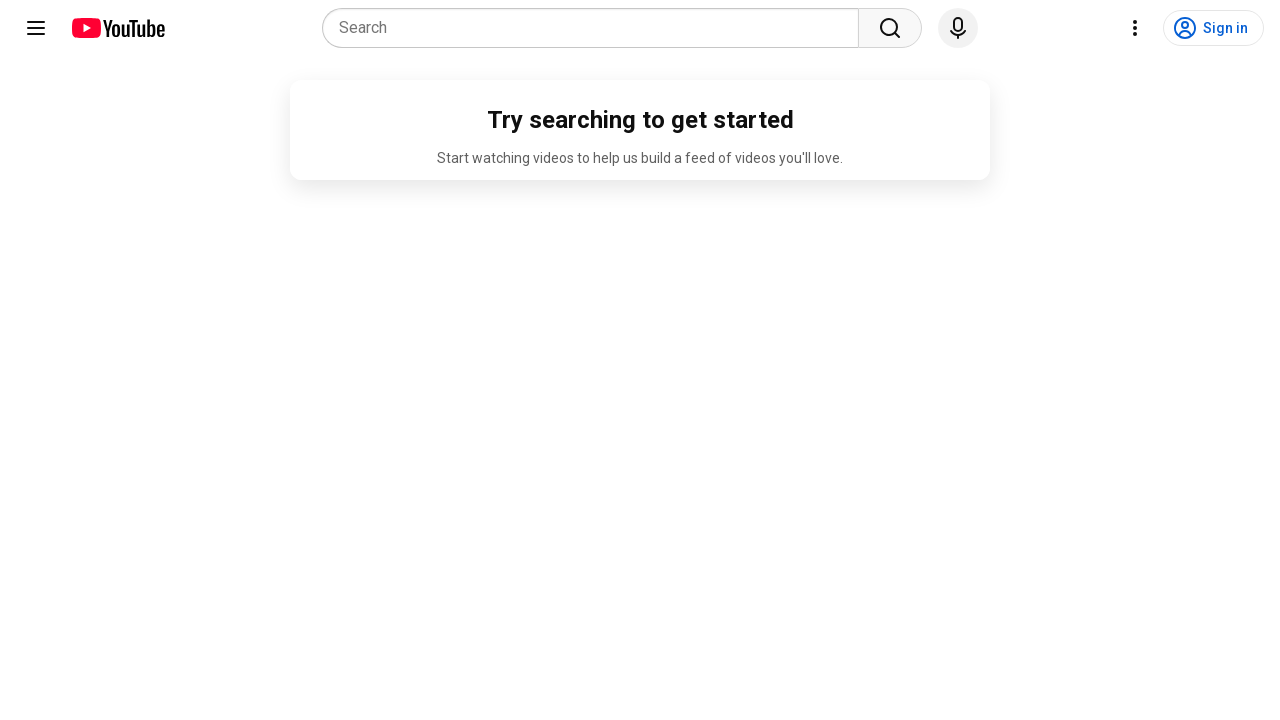

Set viewport size to 1920x1080 to maximize the browser window
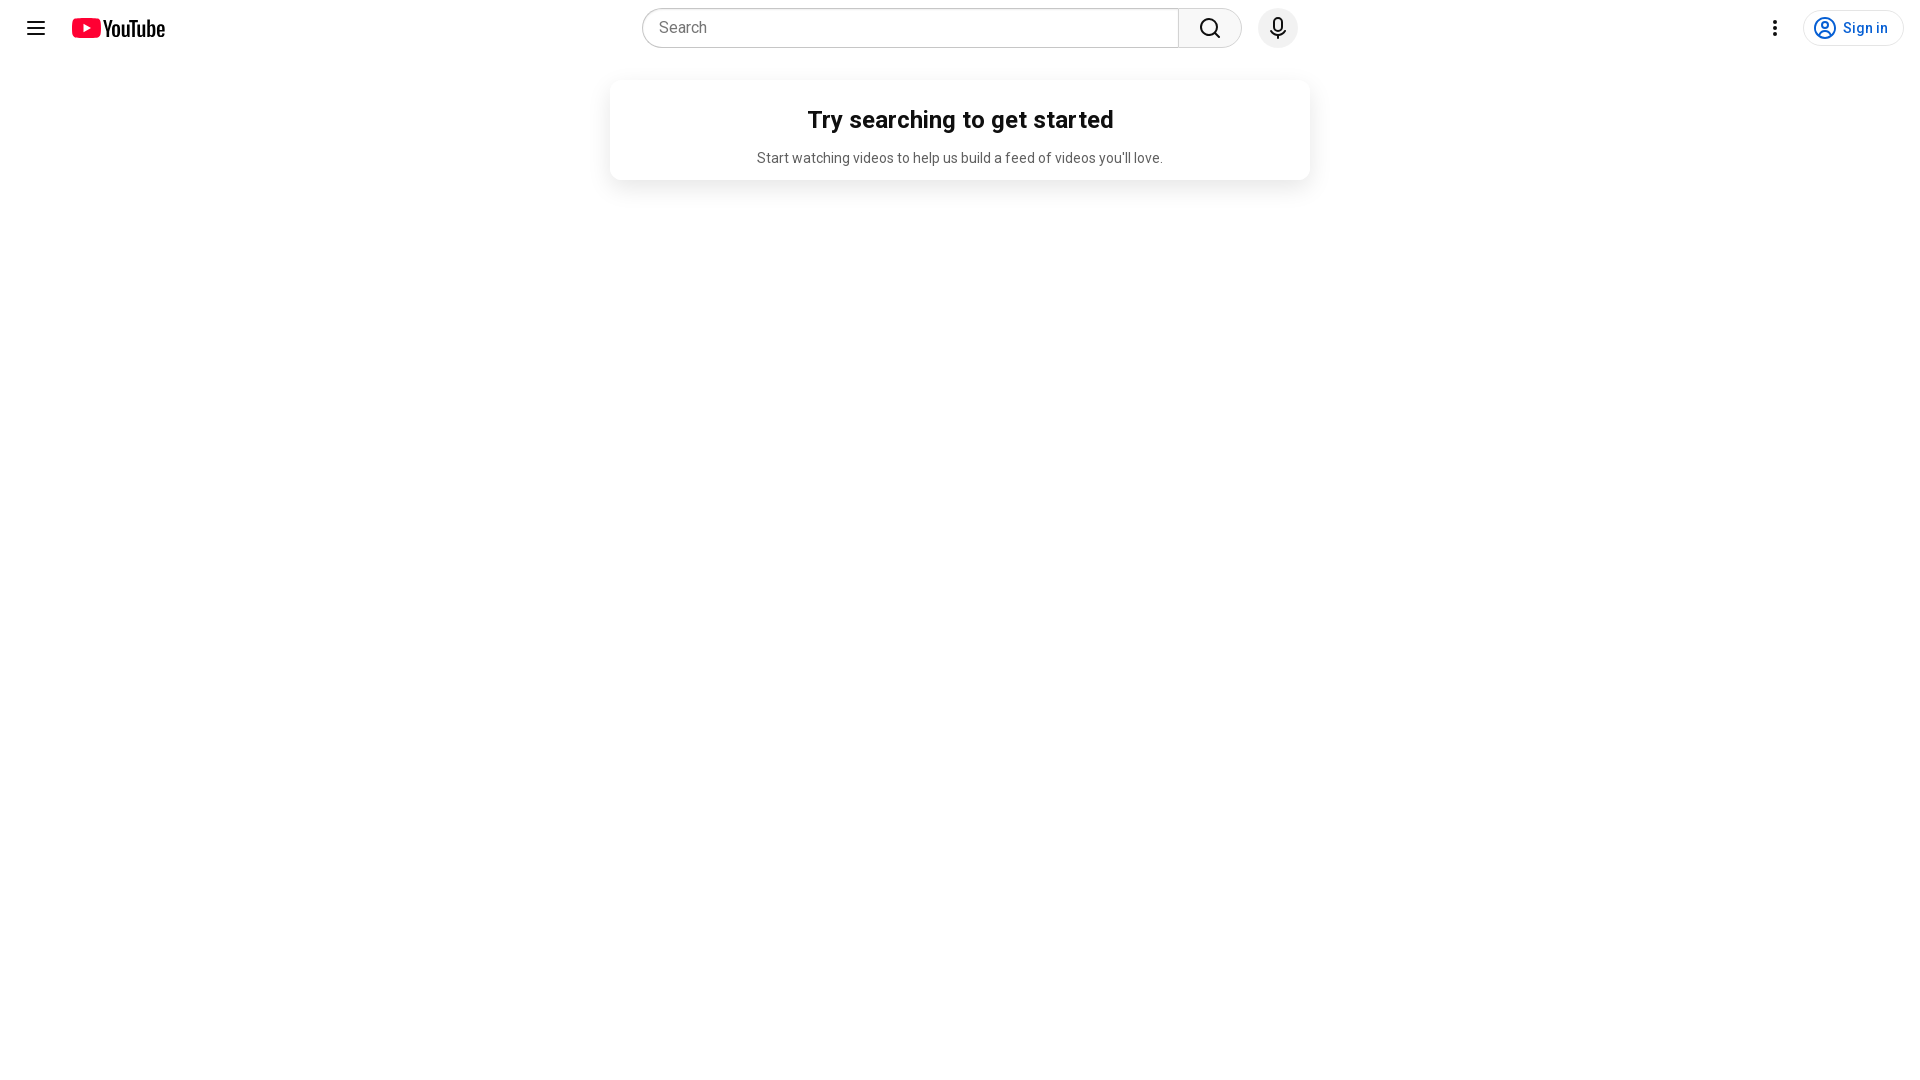

YouTube homepage loaded (domcontentloaded)
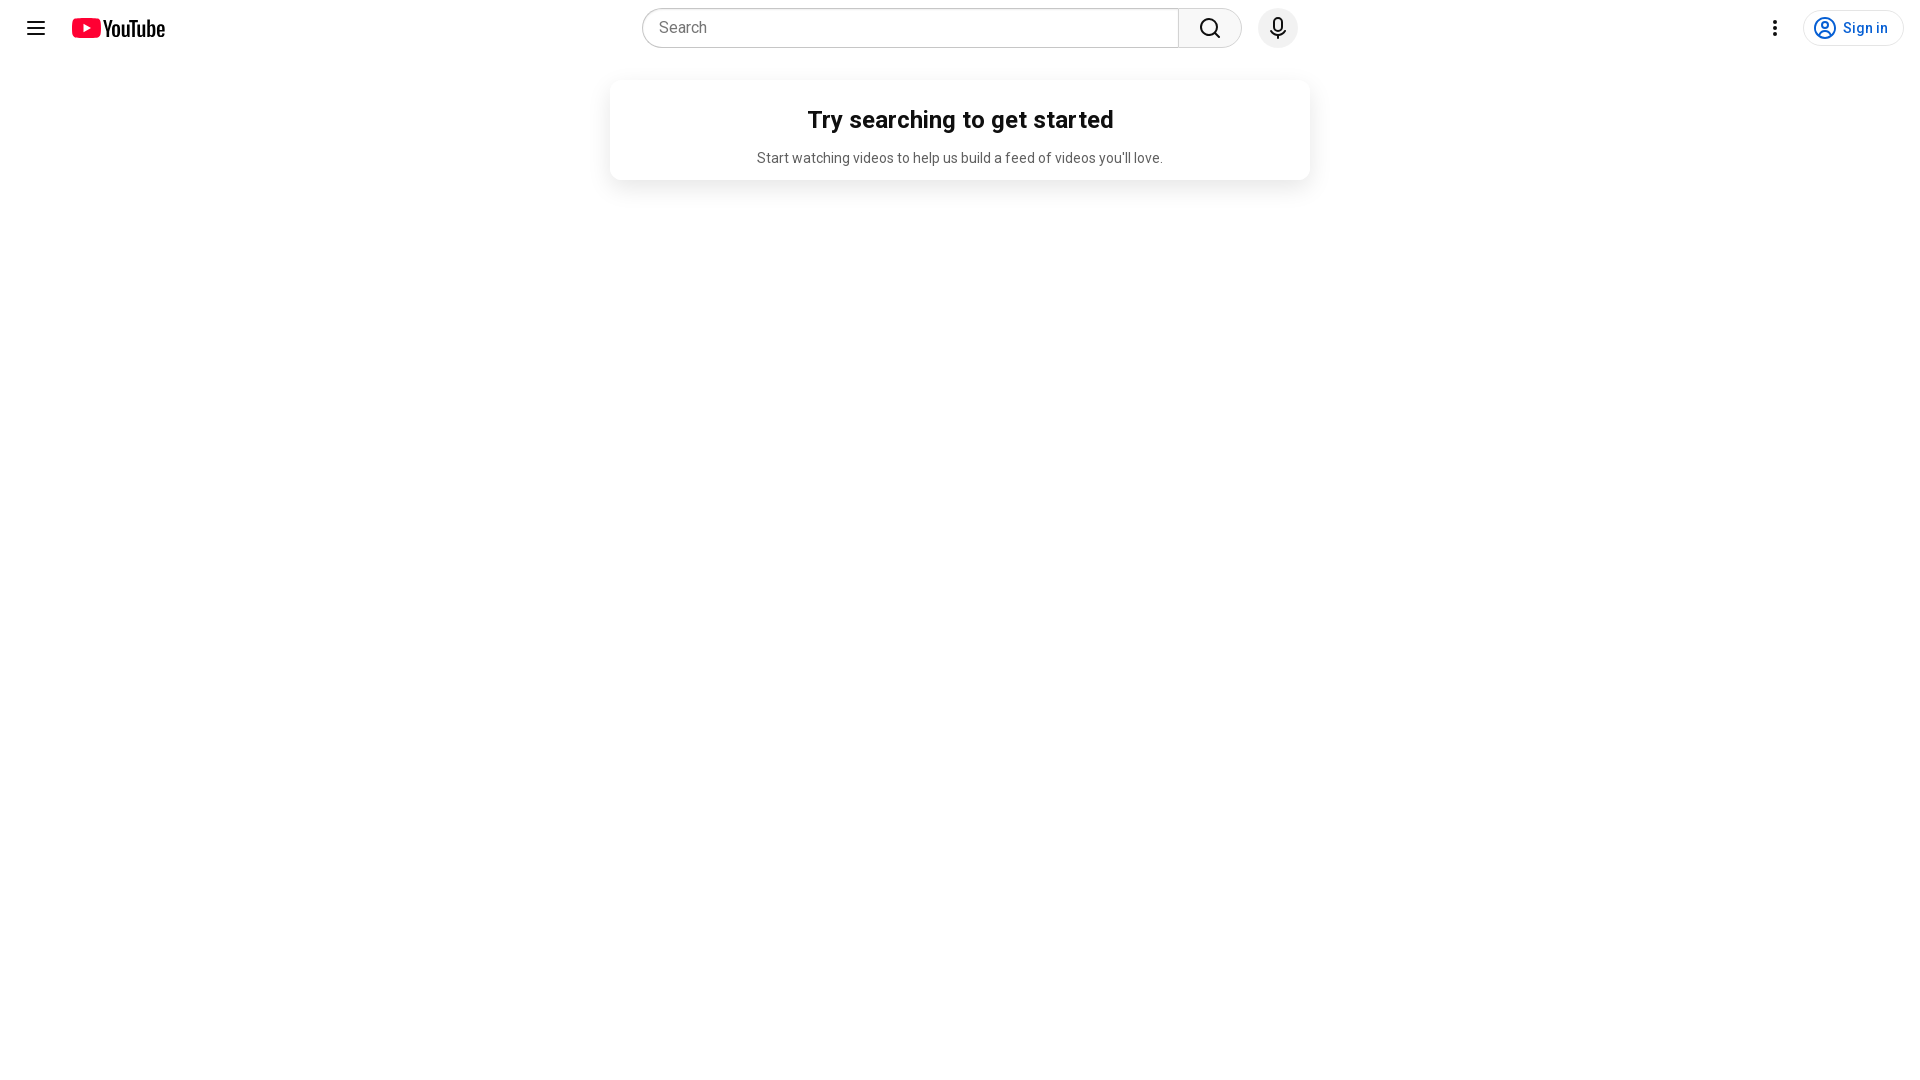

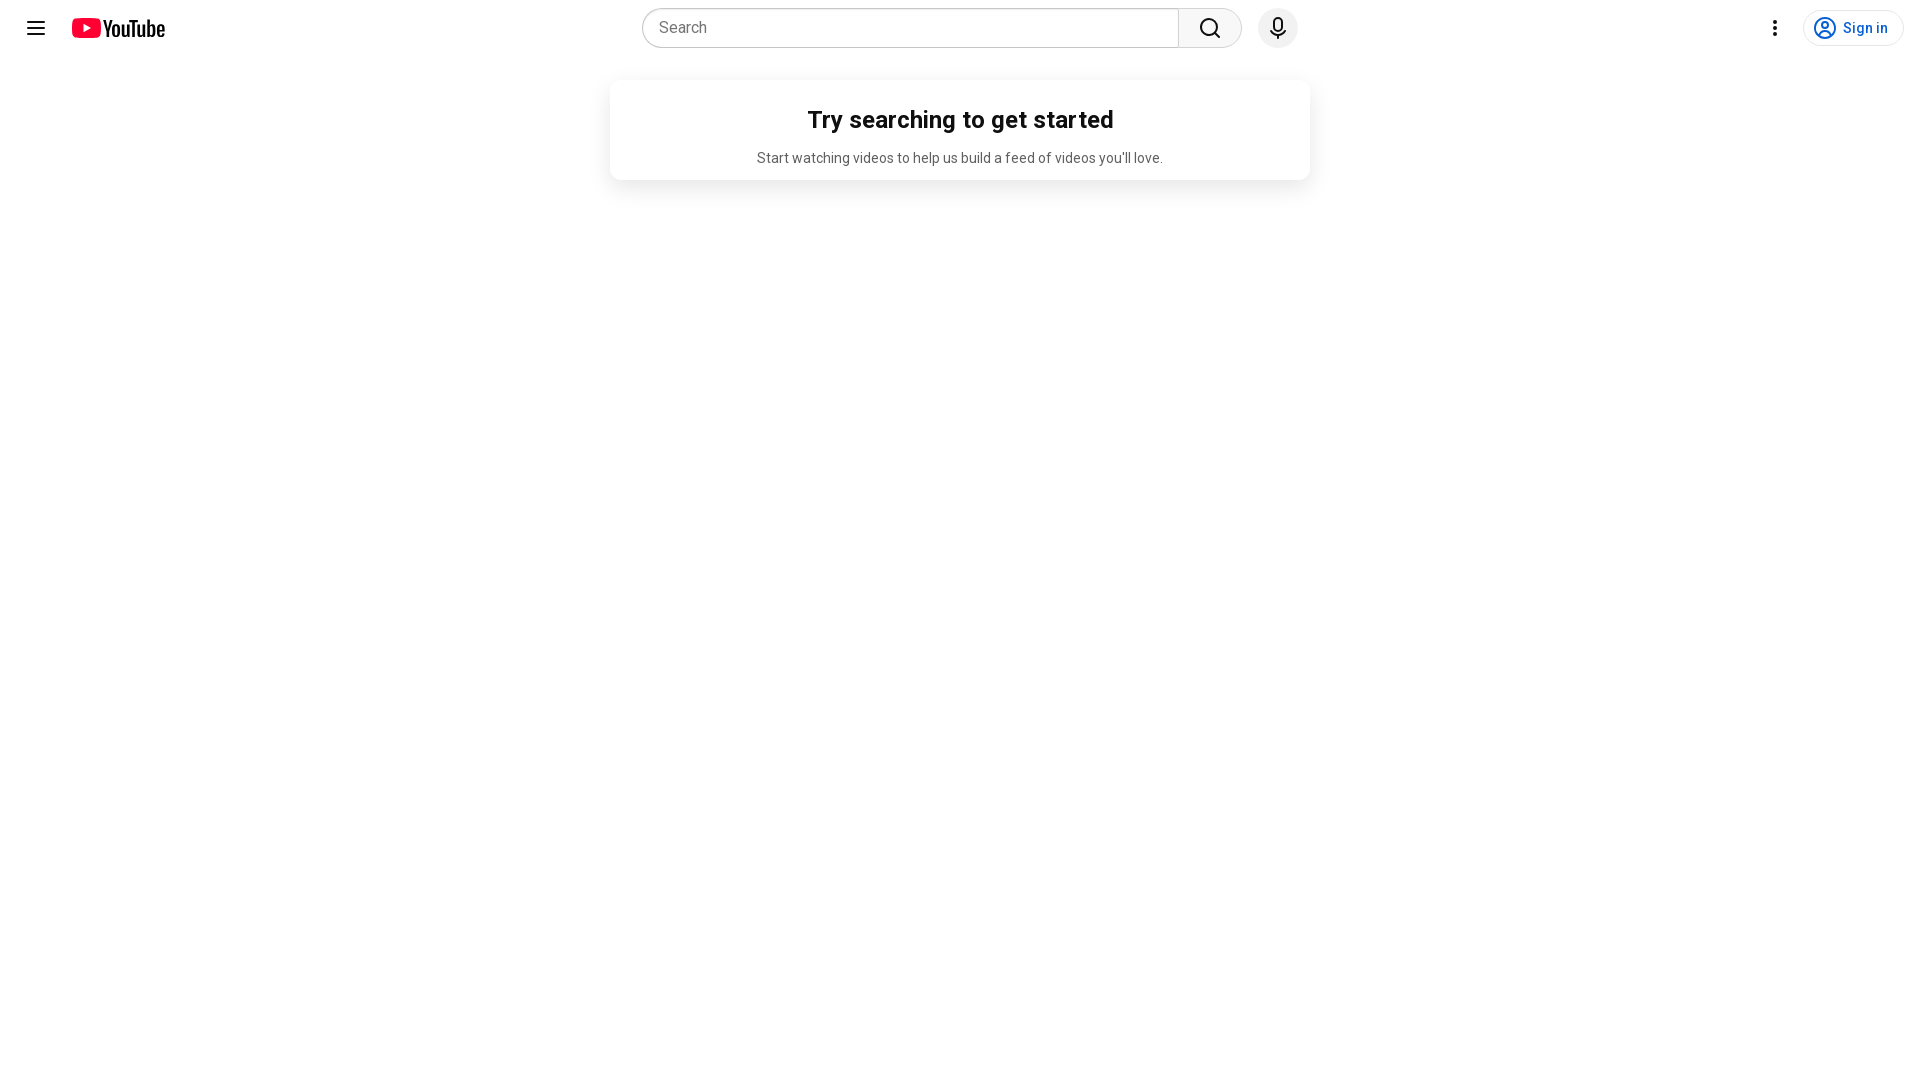